Adds 5 rows to a table by clicking Add New button, filling in name, department and phone fields, then clicking the Add button for each row

Starting URL: https://www.tutorialrepublic.com/snippets/bootstrap/table-with-add-and-delete-row-feature.php

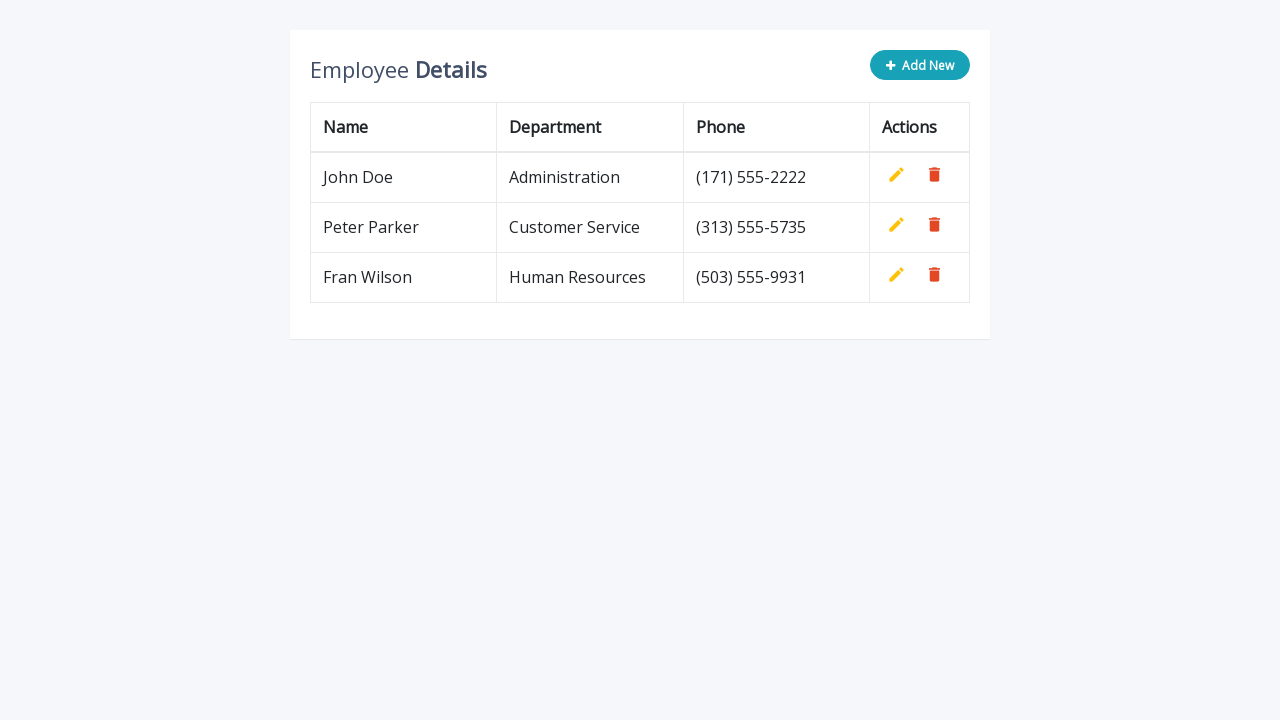

Clicked Add New button for row 1 at (920, 65) on .add-new
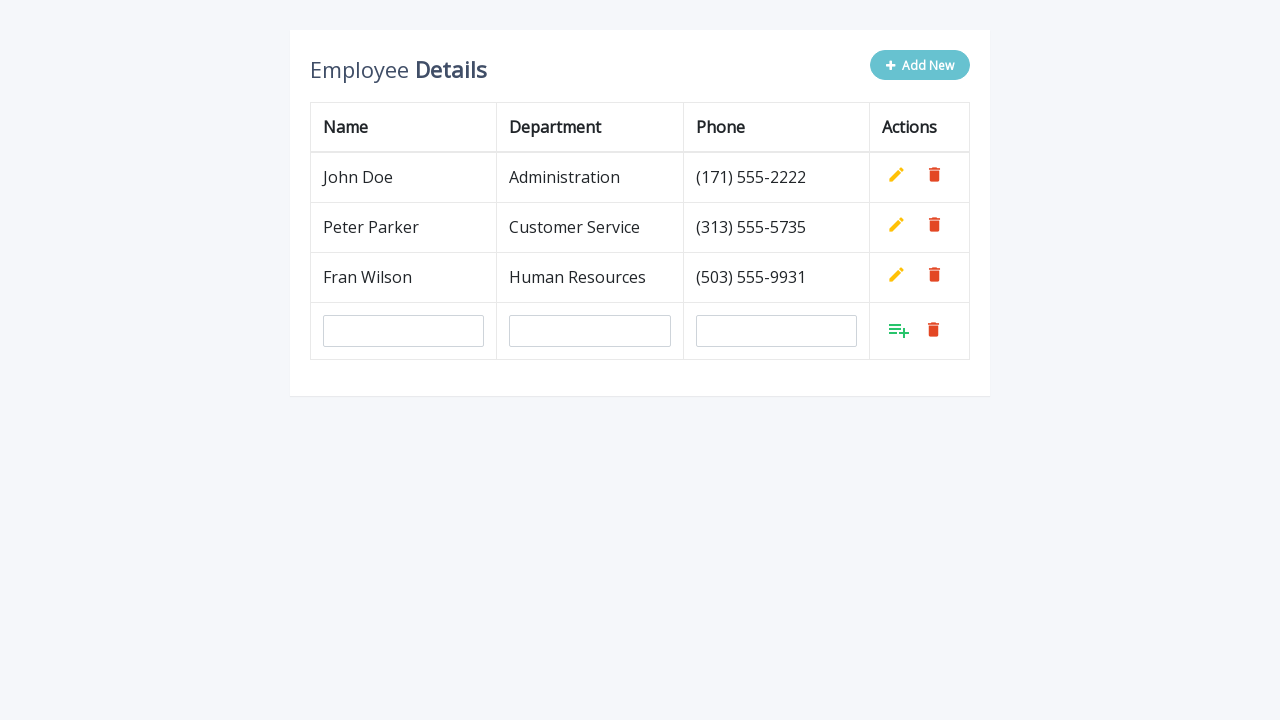

Filled name field with 'John Doe 1' on #name
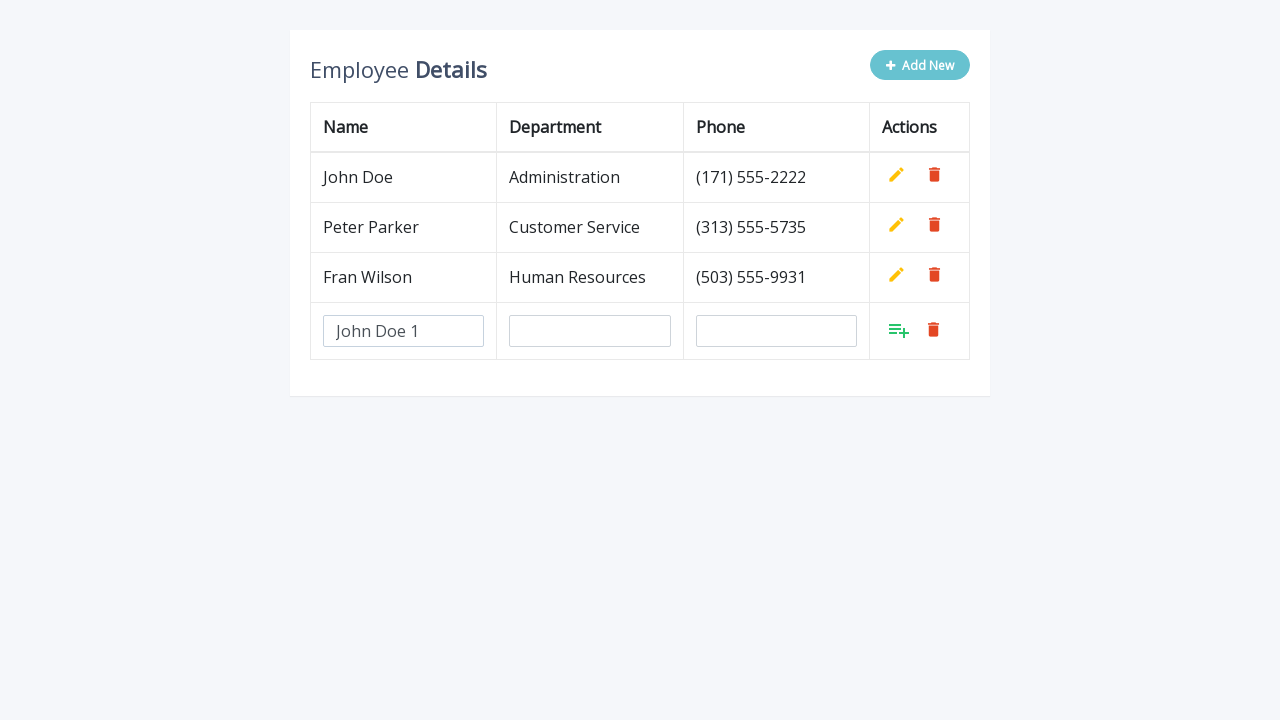

Filled department field with 'Engineering' on #department
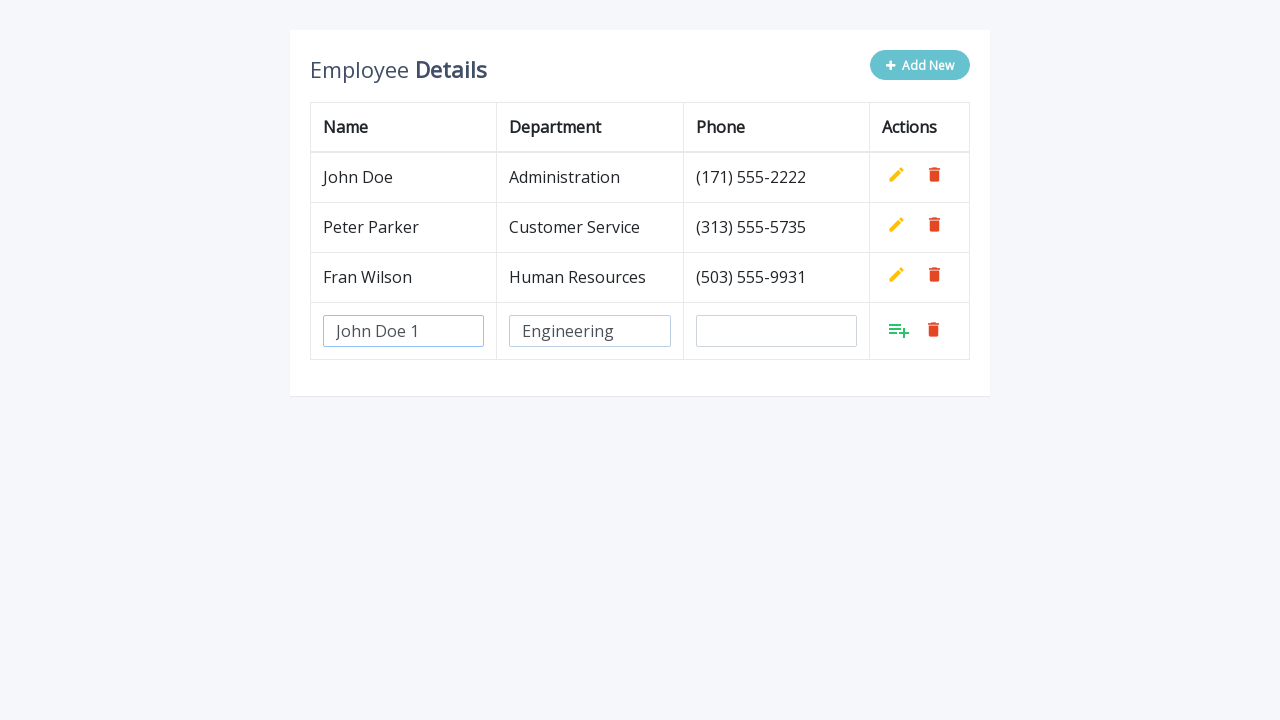

Filled phone field with '555-0101' on #phone
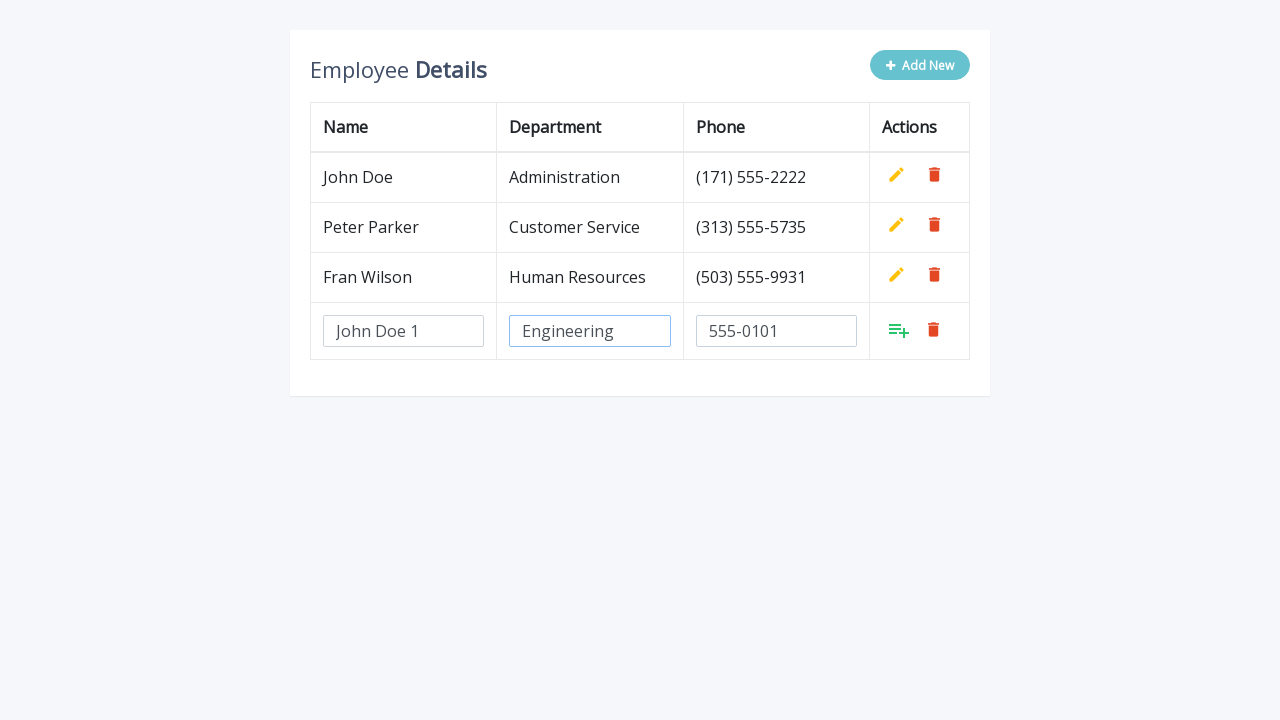

Clicked Add button to save row 1 at (899, 330) on //table[@class='table table-bordered']/tbody/tr[4]/td[4]/a
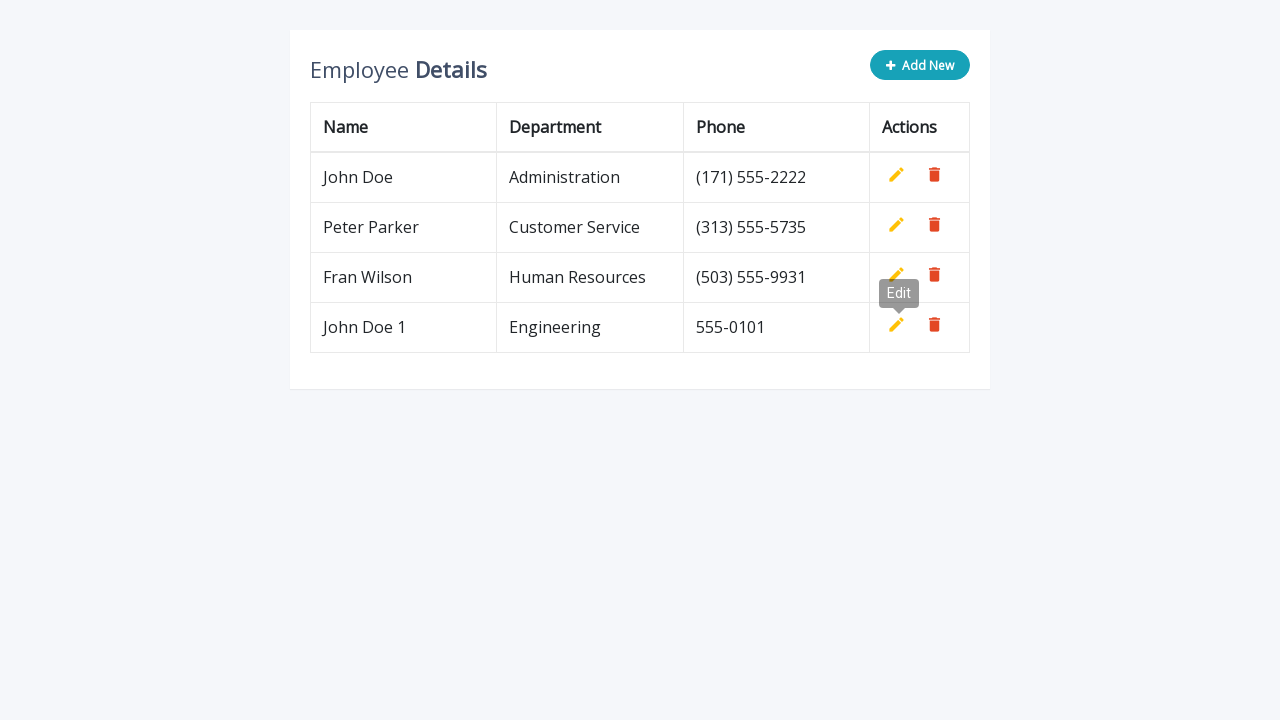

Waited 500ms before adding next row
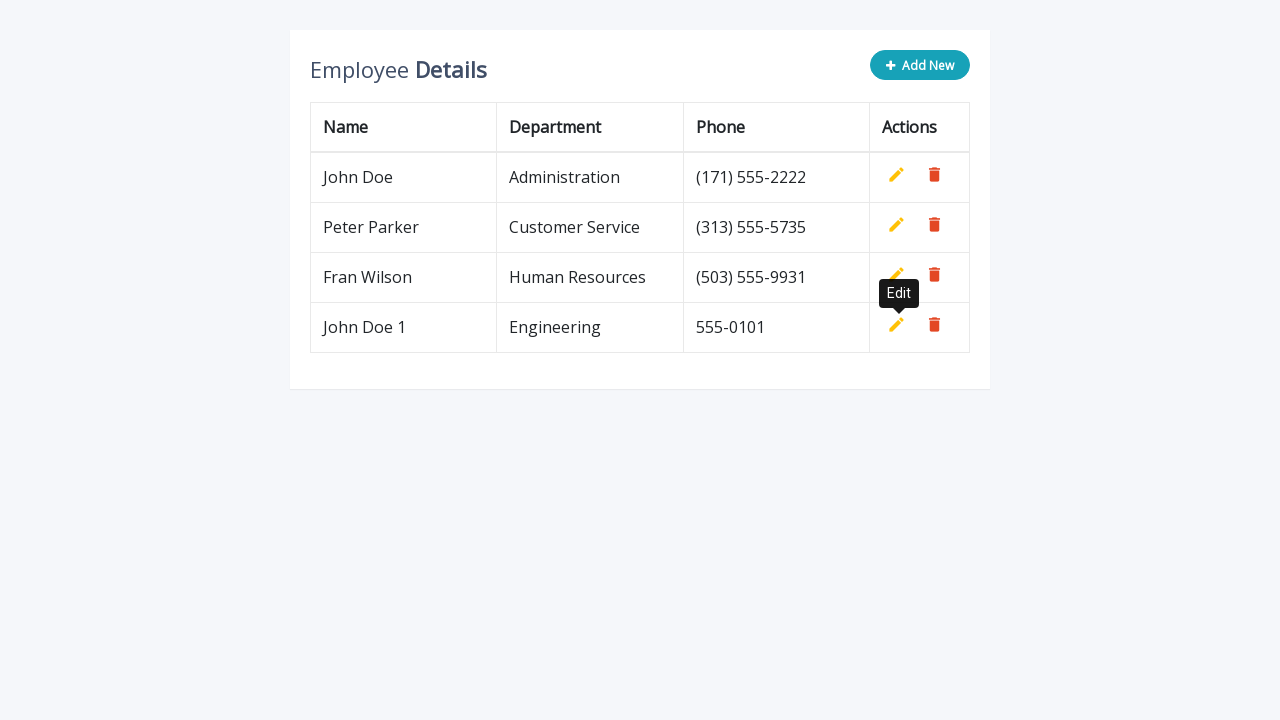

Clicked Add New button for row 2 at (920, 65) on .add-new
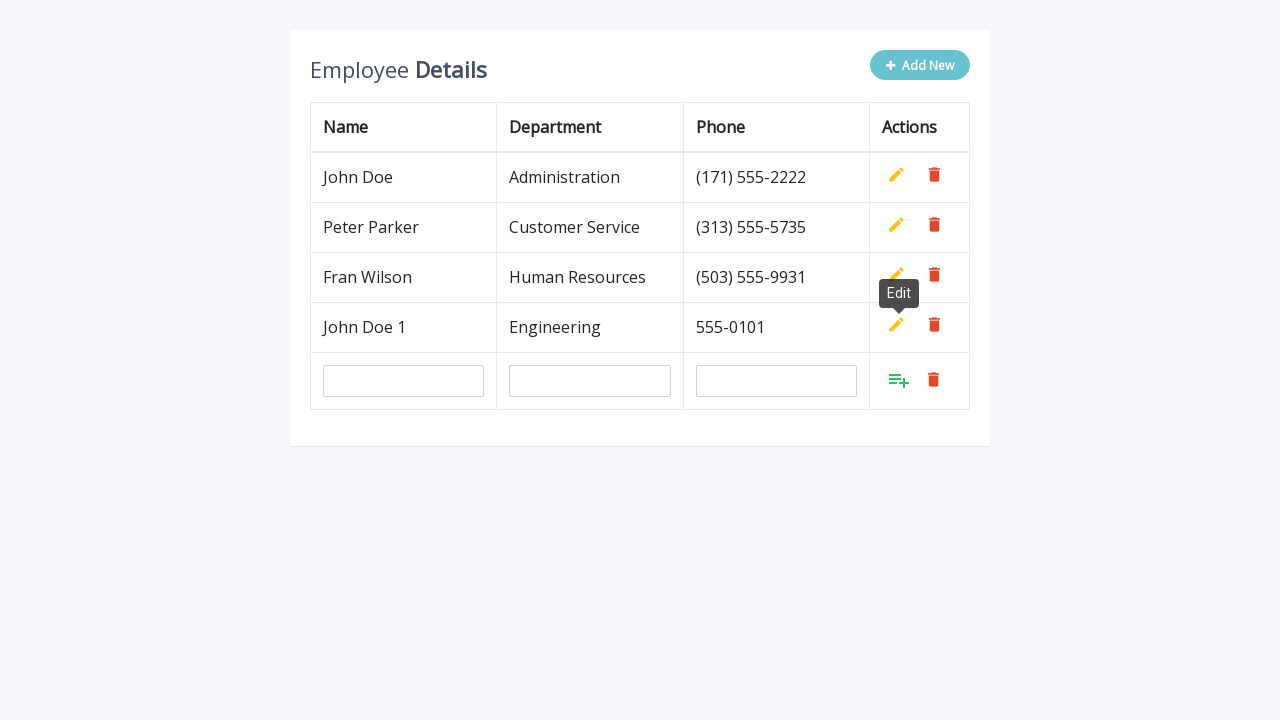

Filled name field with 'John Doe 2' on #name
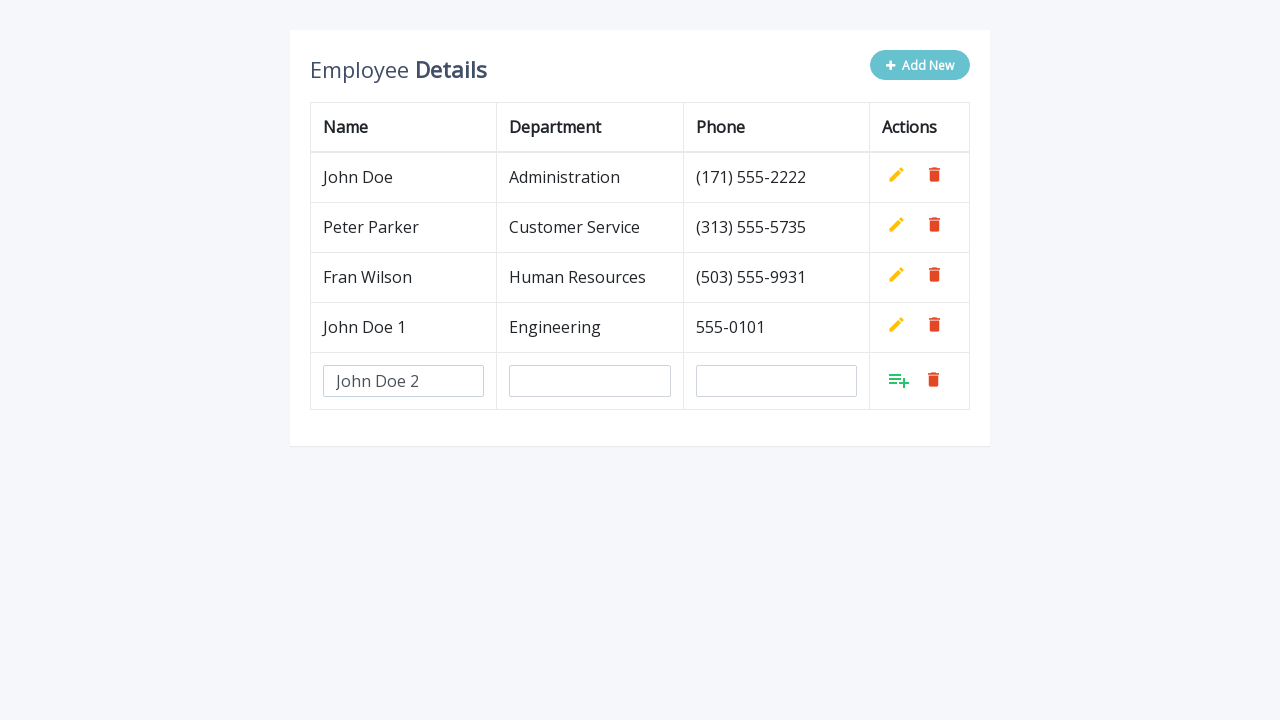

Filled department field with 'Engineering' on #department
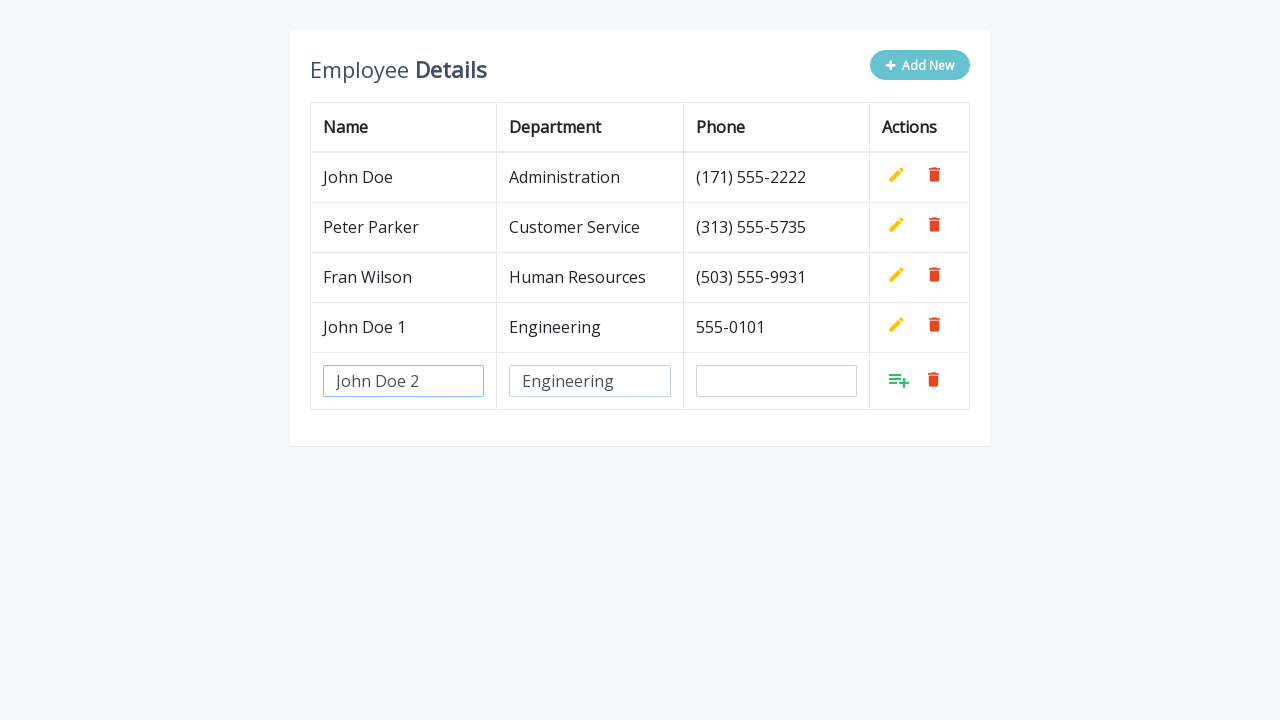

Filled phone field with '555-0102' on #phone
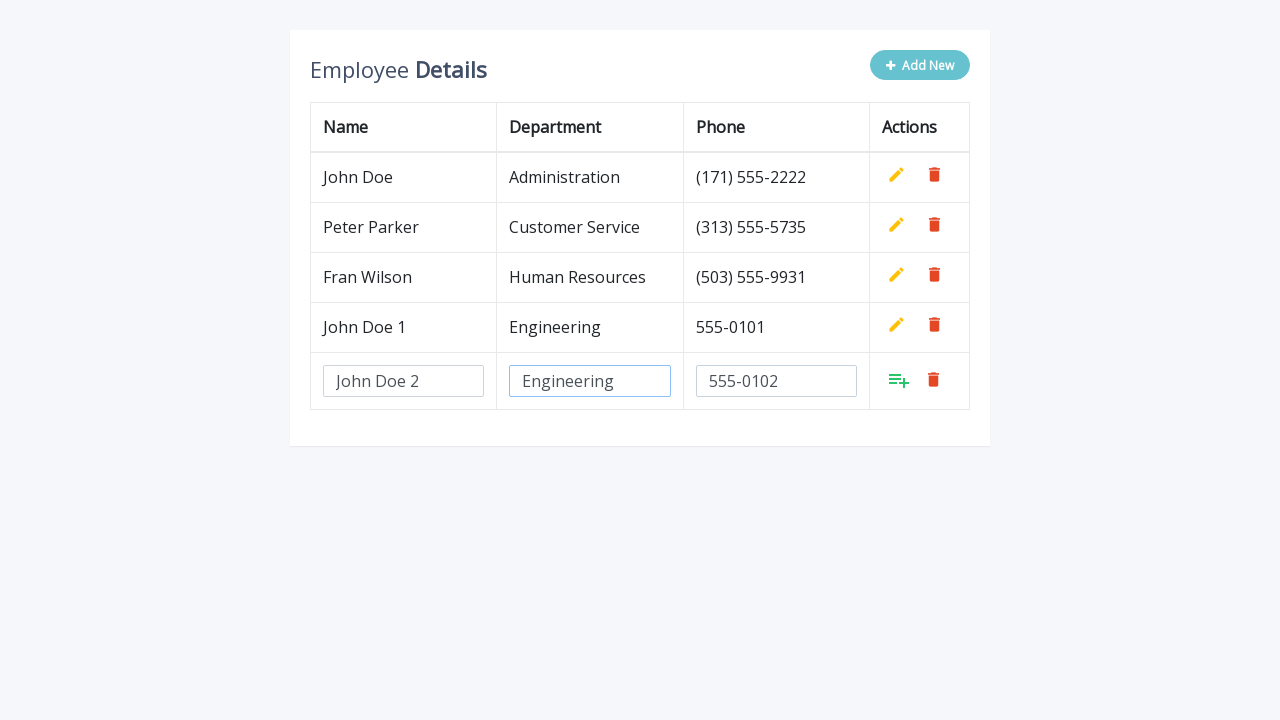

Clicked Add button to save row 2 at (899, 380) on //table[@class='table table-bordered']/tbody/tr[5]/td[4]/a
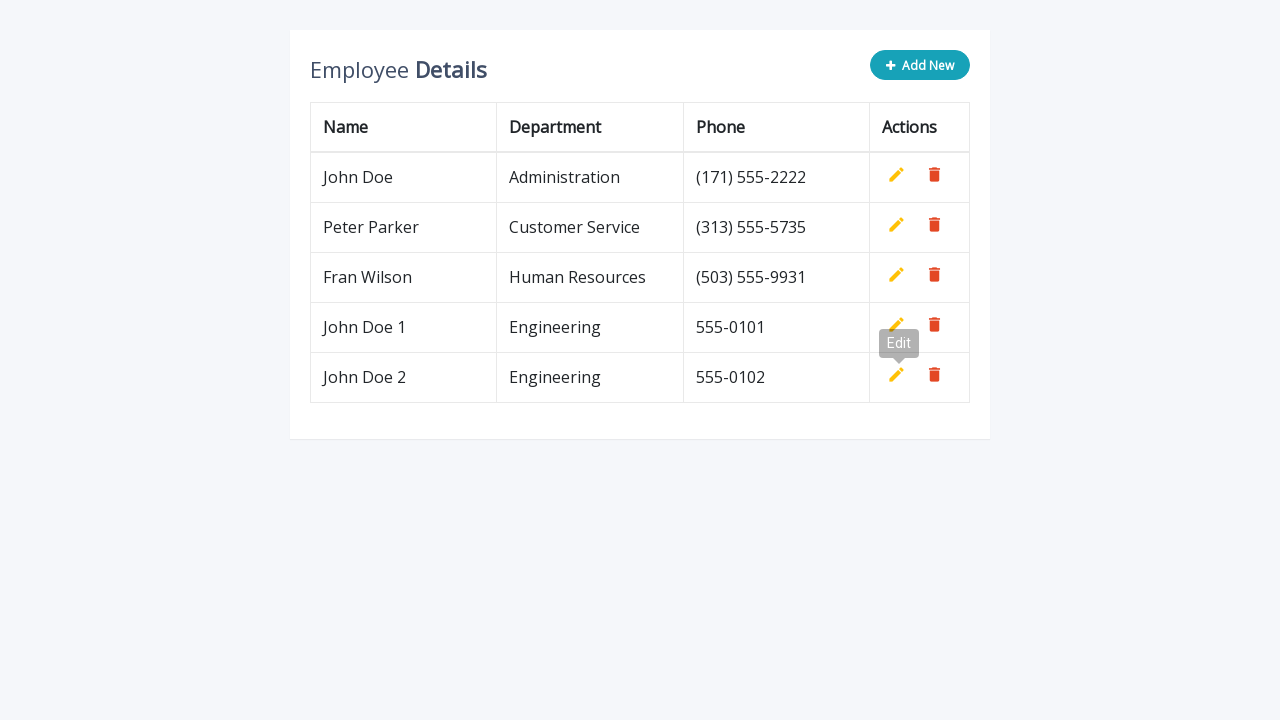

Waited 500ms before adding next row
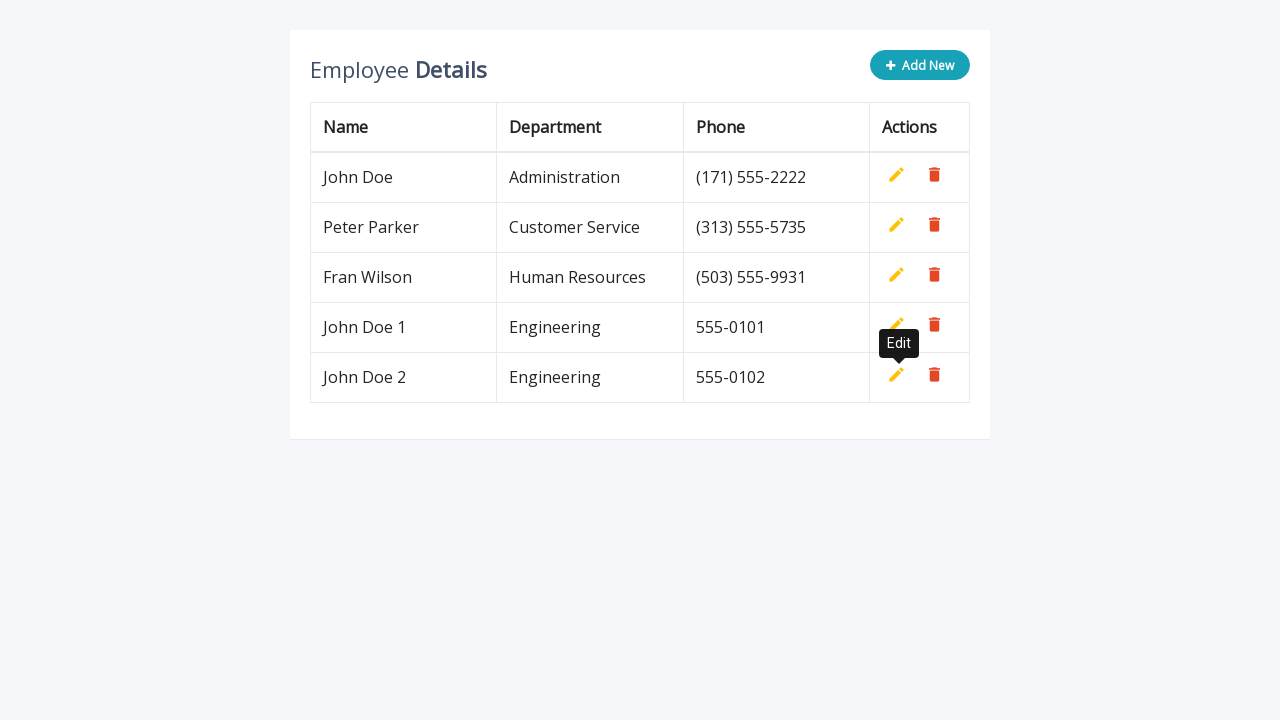

Clicked Add New button for row 3 at (920, 65) on .add-new
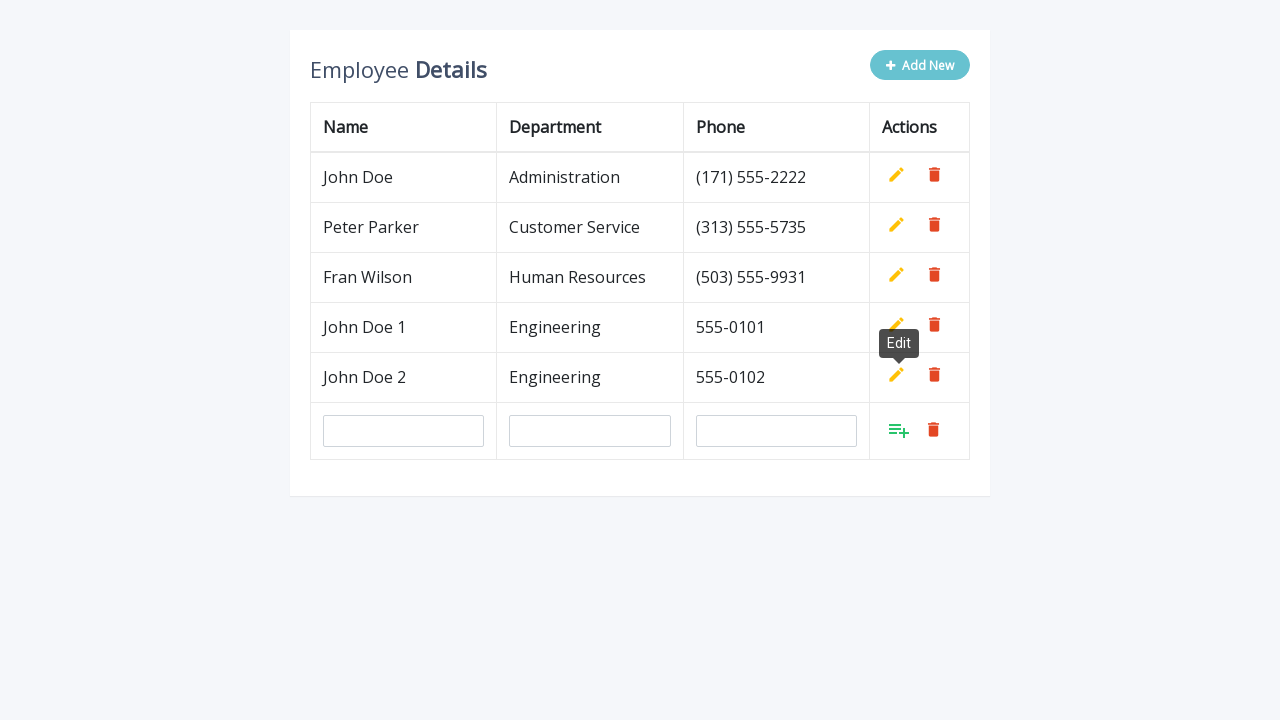

Filled name field with 'John Doe 3' on #name
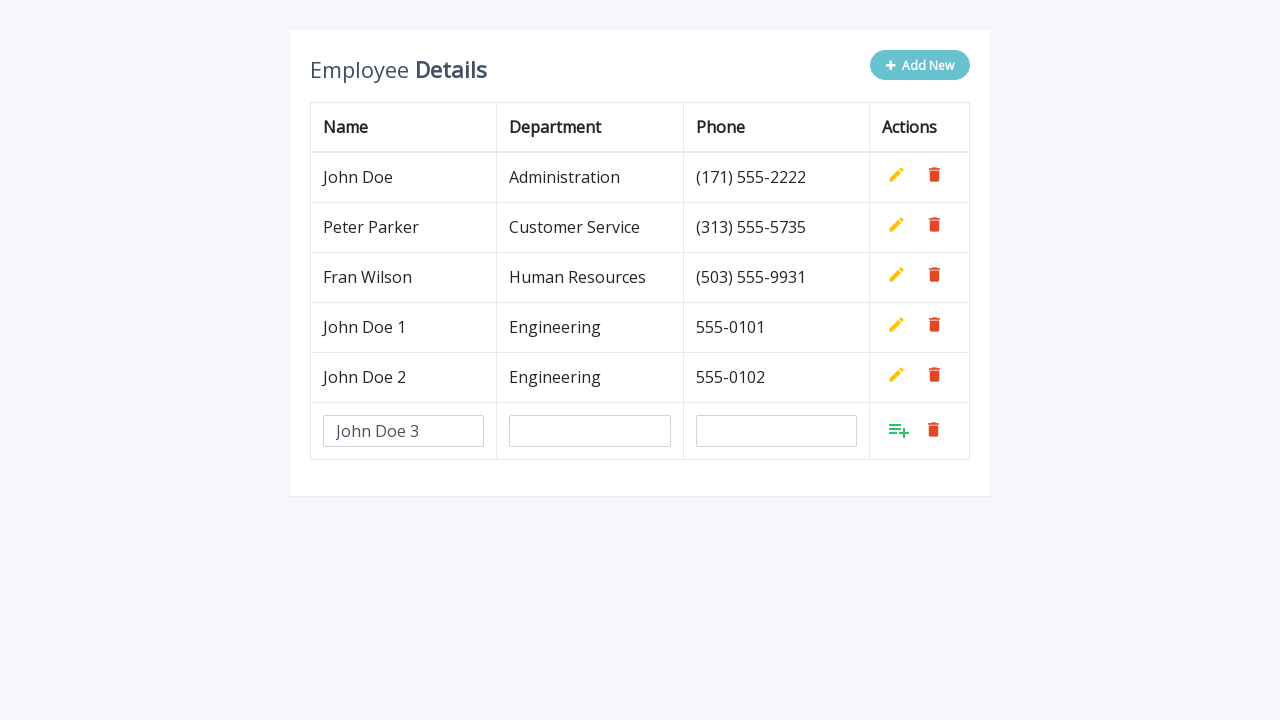

Filled department field with 'Engineering' on #department
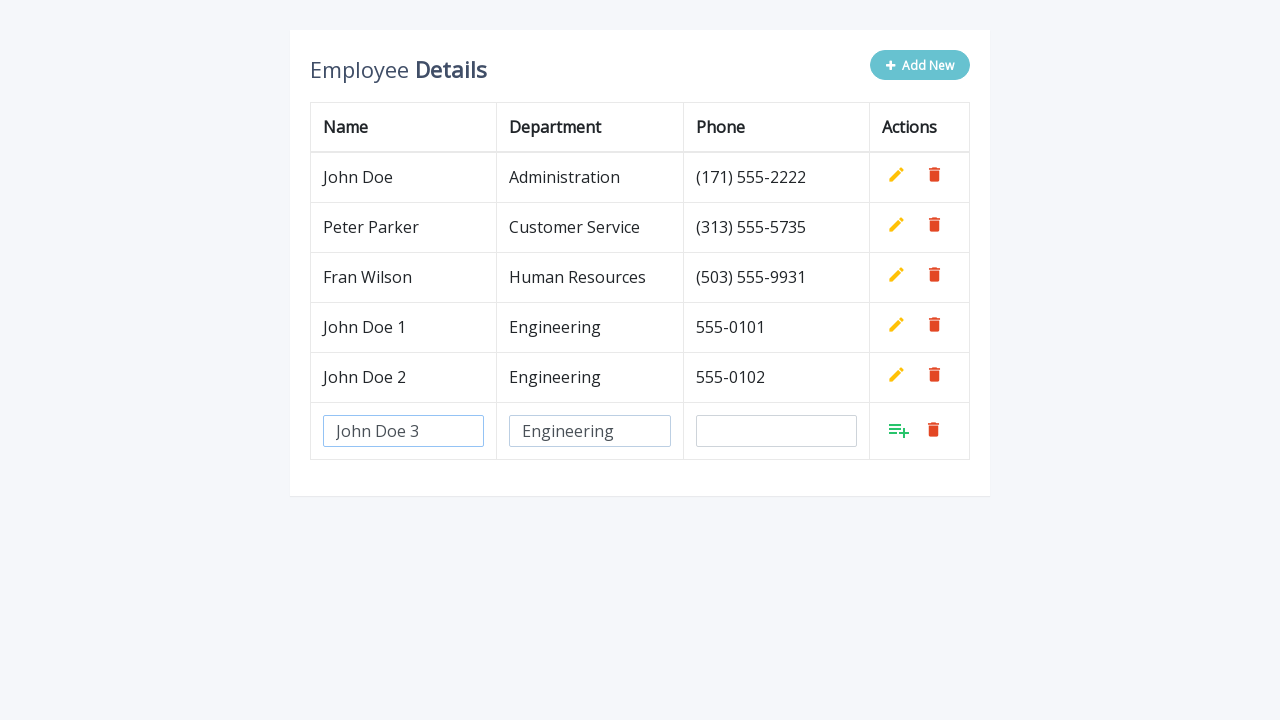

Filled phone field with '555-0103' on #phone
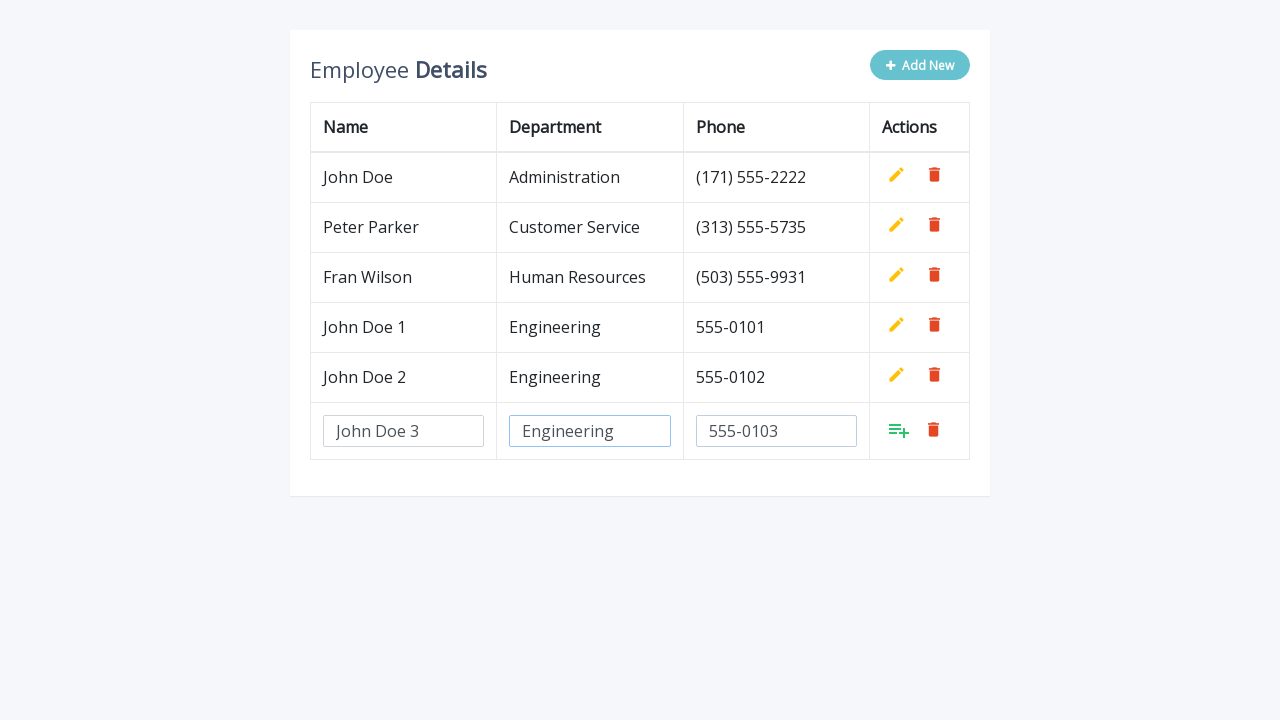

Clicked Add button to save row 3 at (899, 430) on //table[@class='table table-bordered']/tbody/tr[6]/td[4]/a
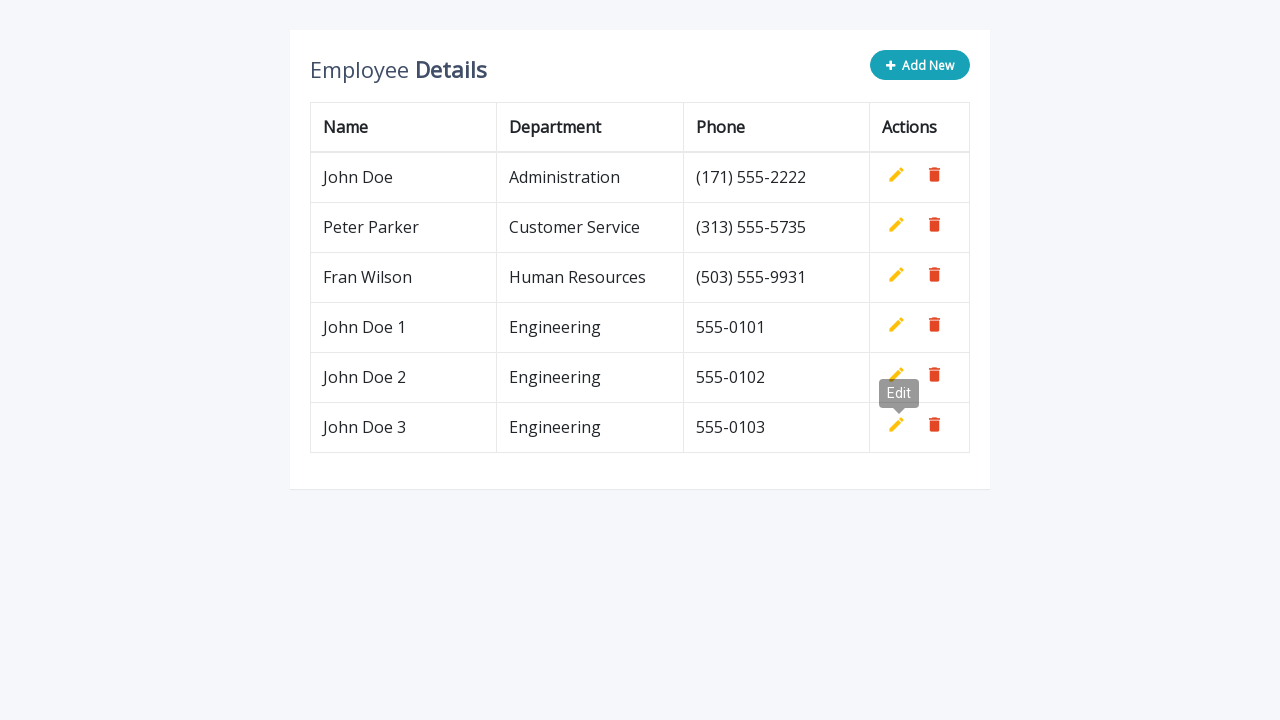

Waited 500ms before adding next row
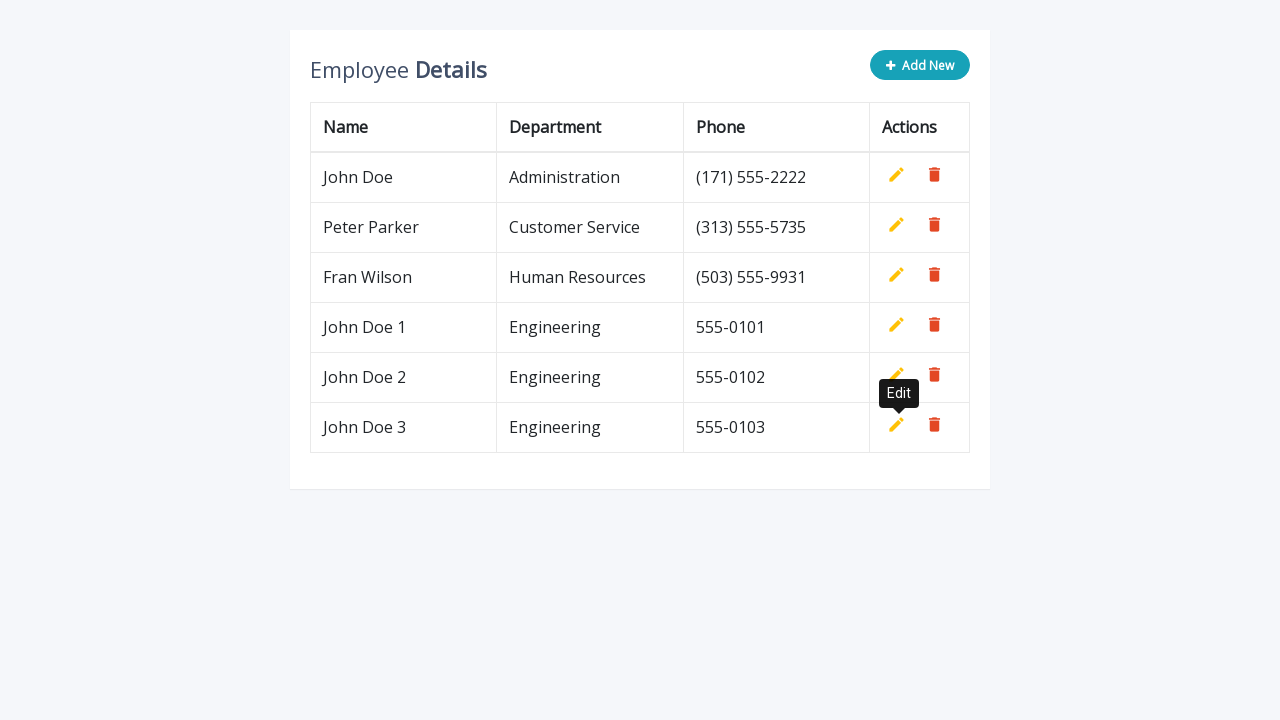

Clicked Add New button for row 4 at (920, 65) on .add-new
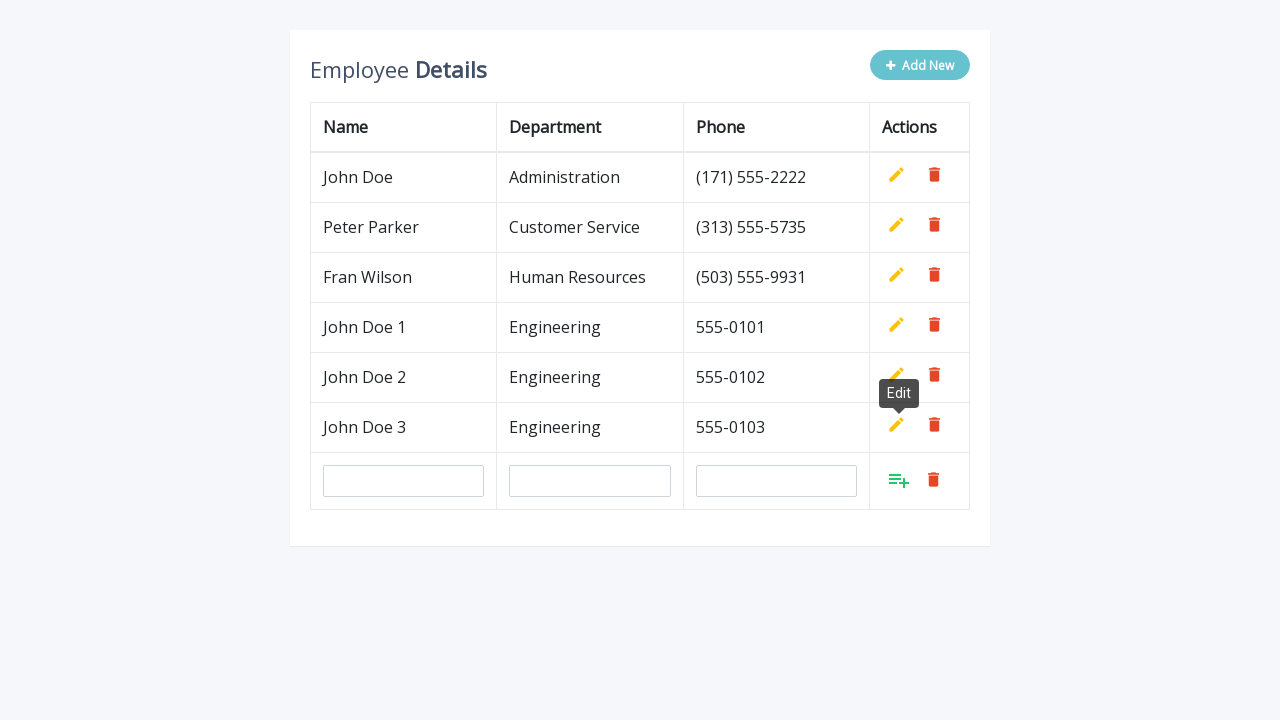

Filled name field with 'John Doe 4' on #name
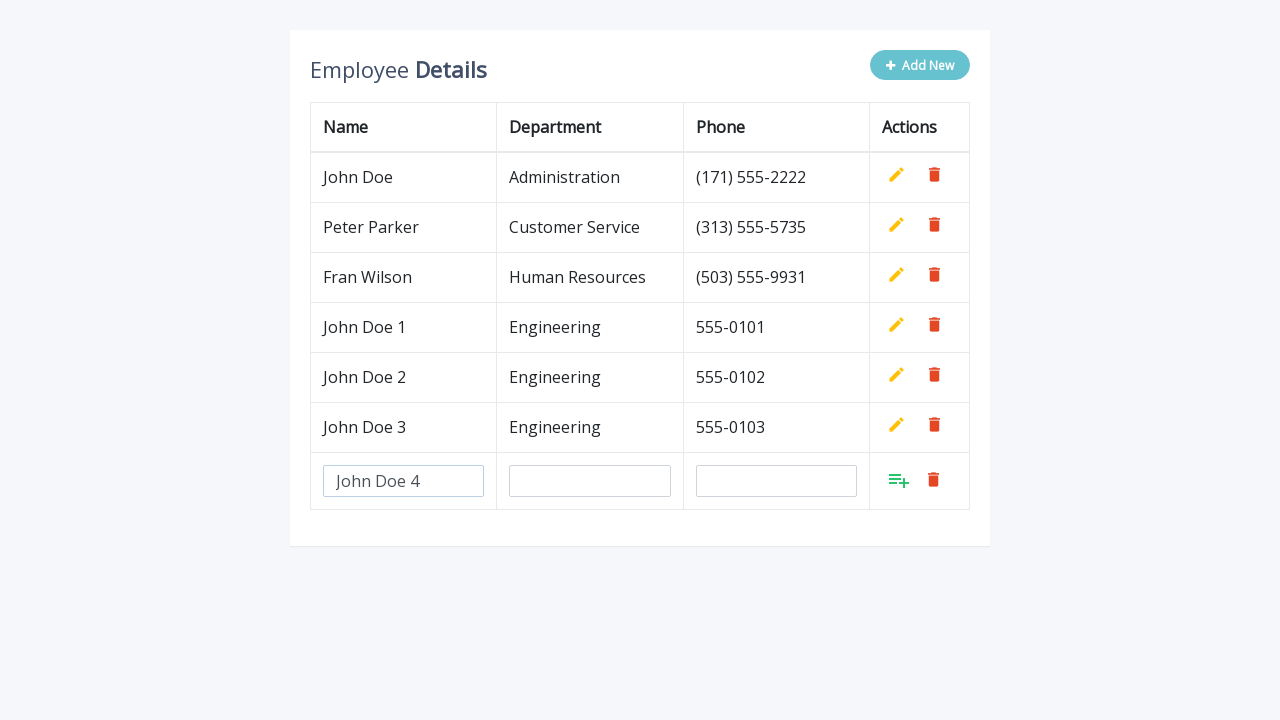

Filled department field with 'Engineering' on #department
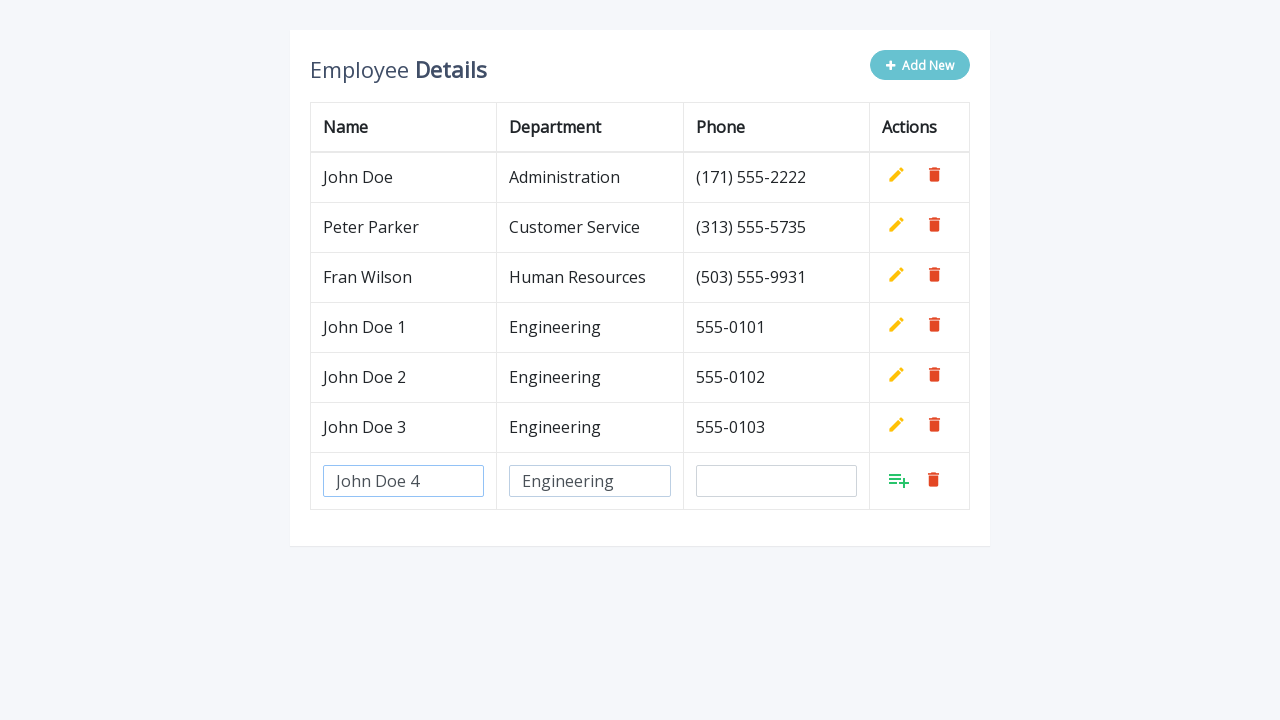

Filled phone field with '555-0104' on #phone
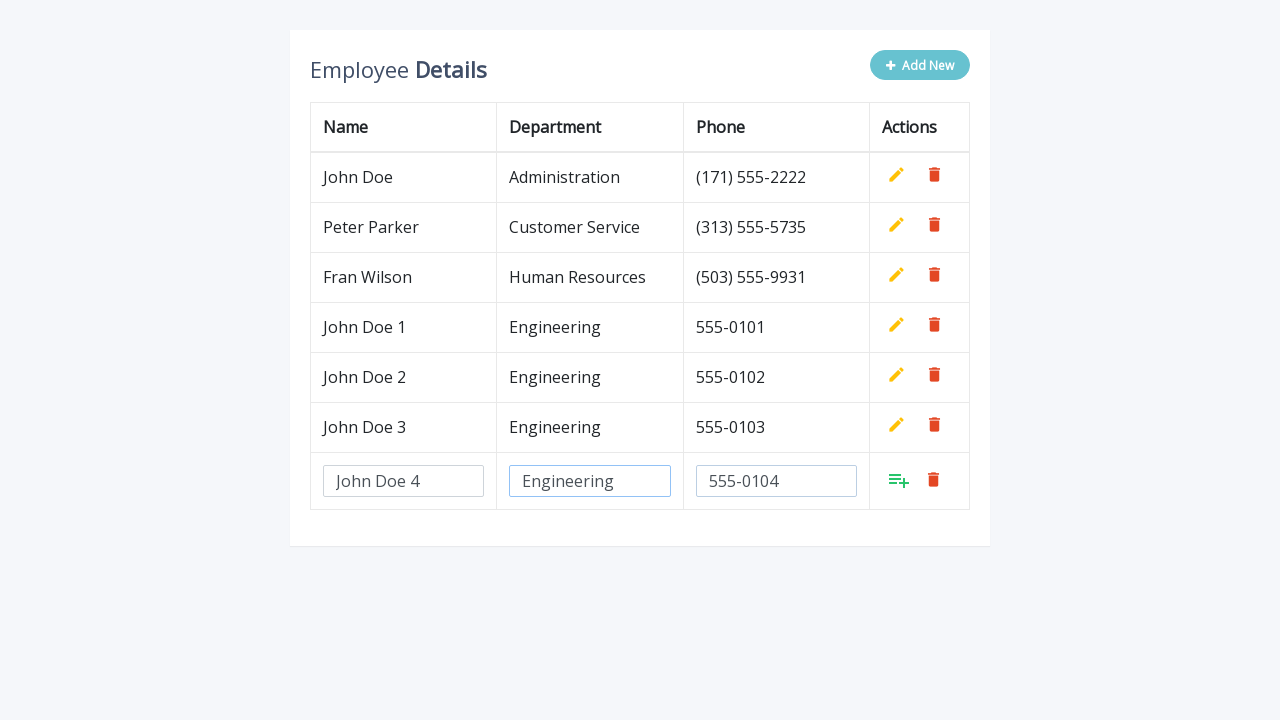

Clicked Add button to save row 4 at (899, 480) on //table[@class='table table-bordered']/tbody/tr[7]/td[4]/a
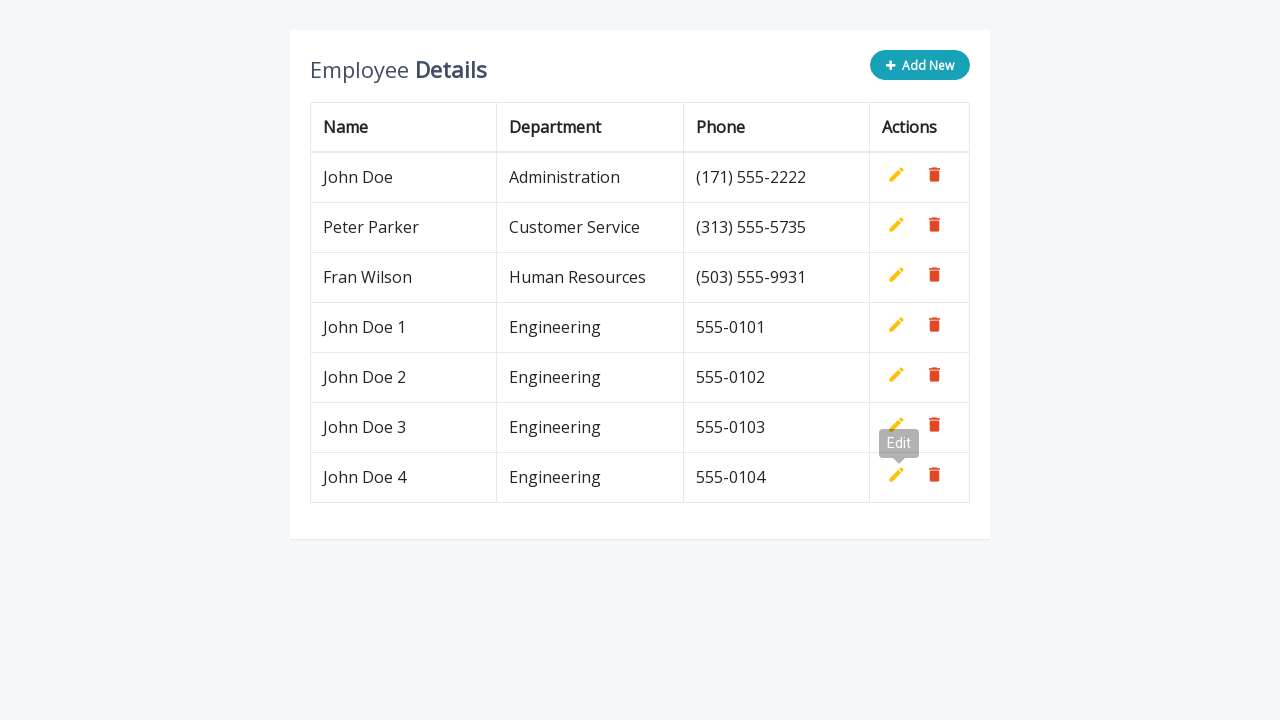

Waited 500ms before adding next row
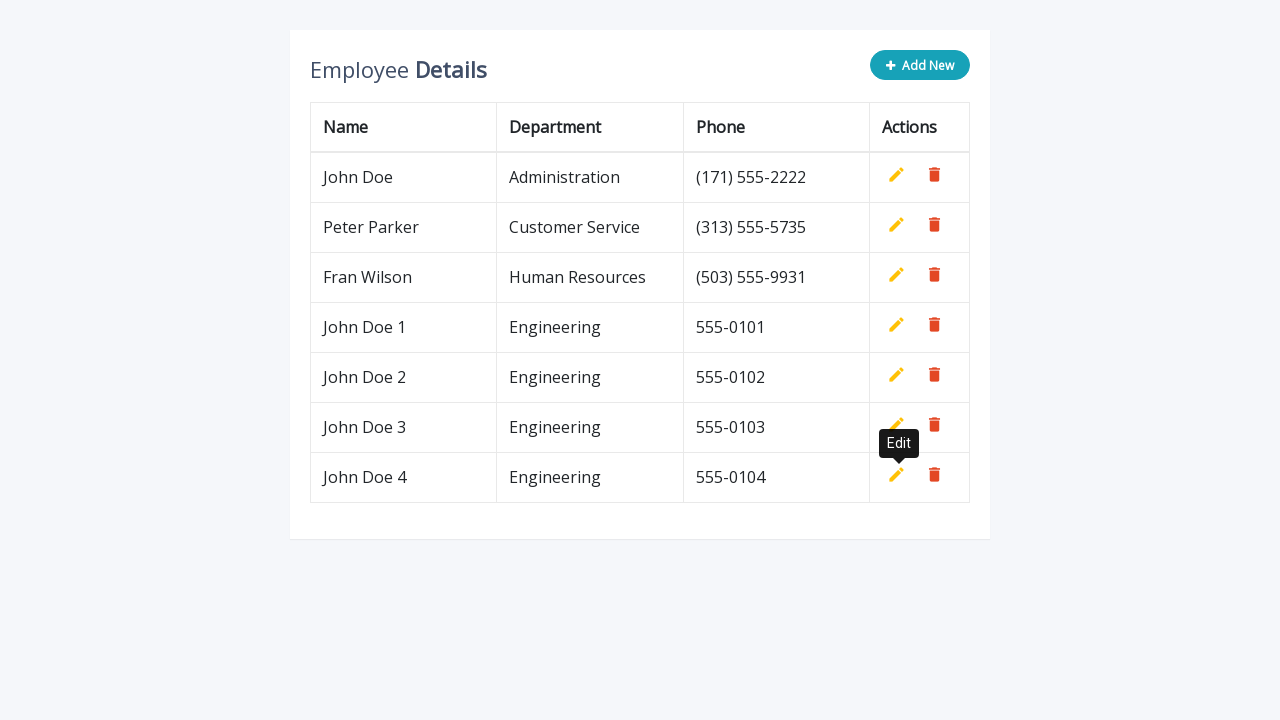

Clicked Add New button for row 5 at (920, 65) on .add-new
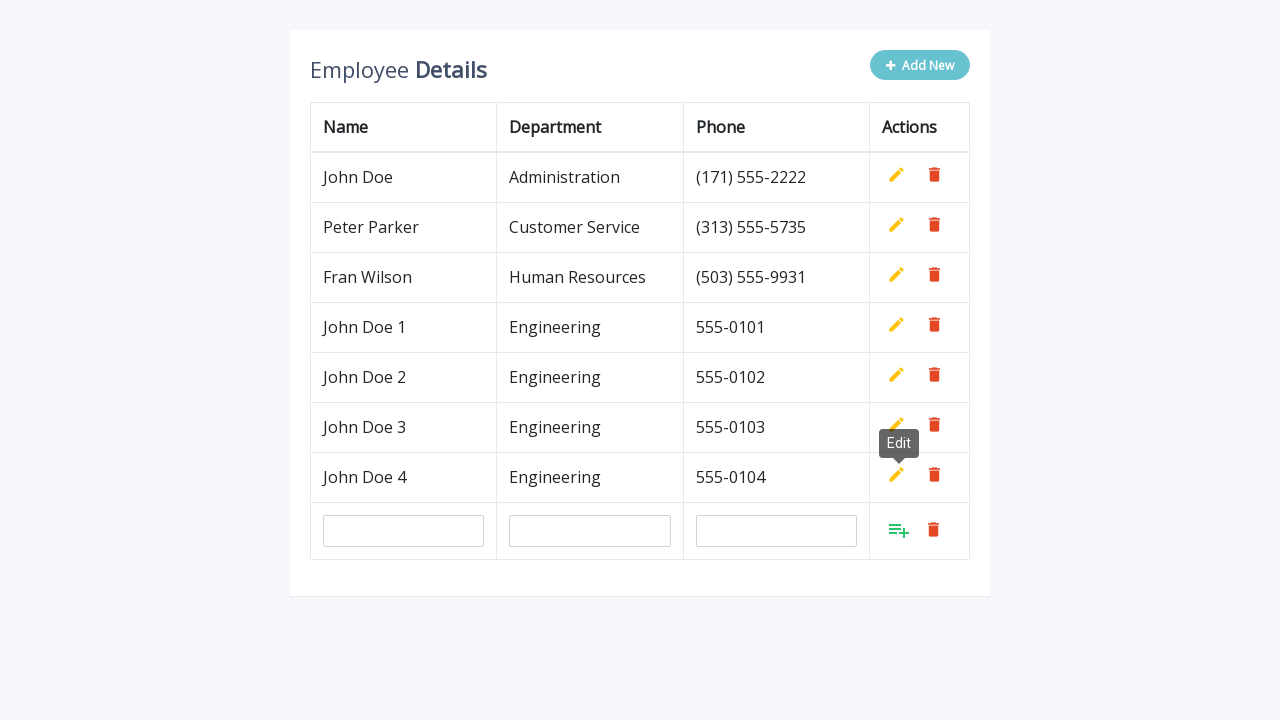

Filled name field with 'John Doe 5' on #name
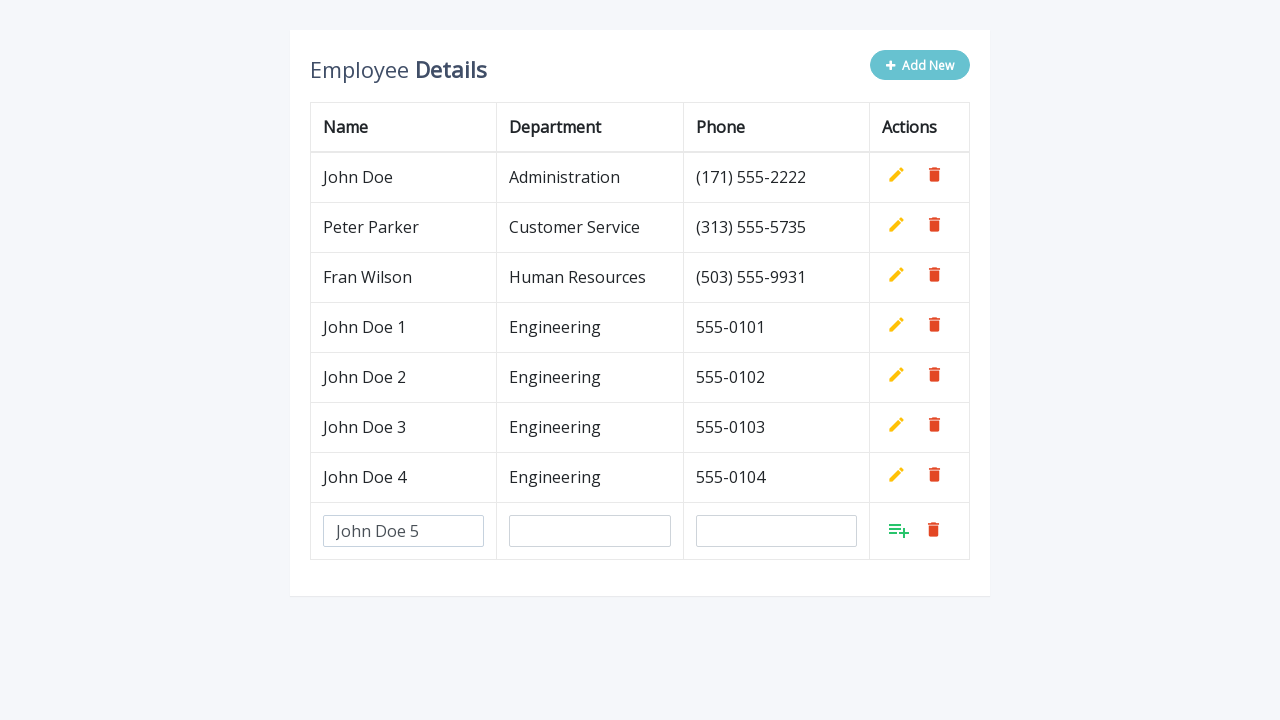

Filled department field with 'Engineering' on #department
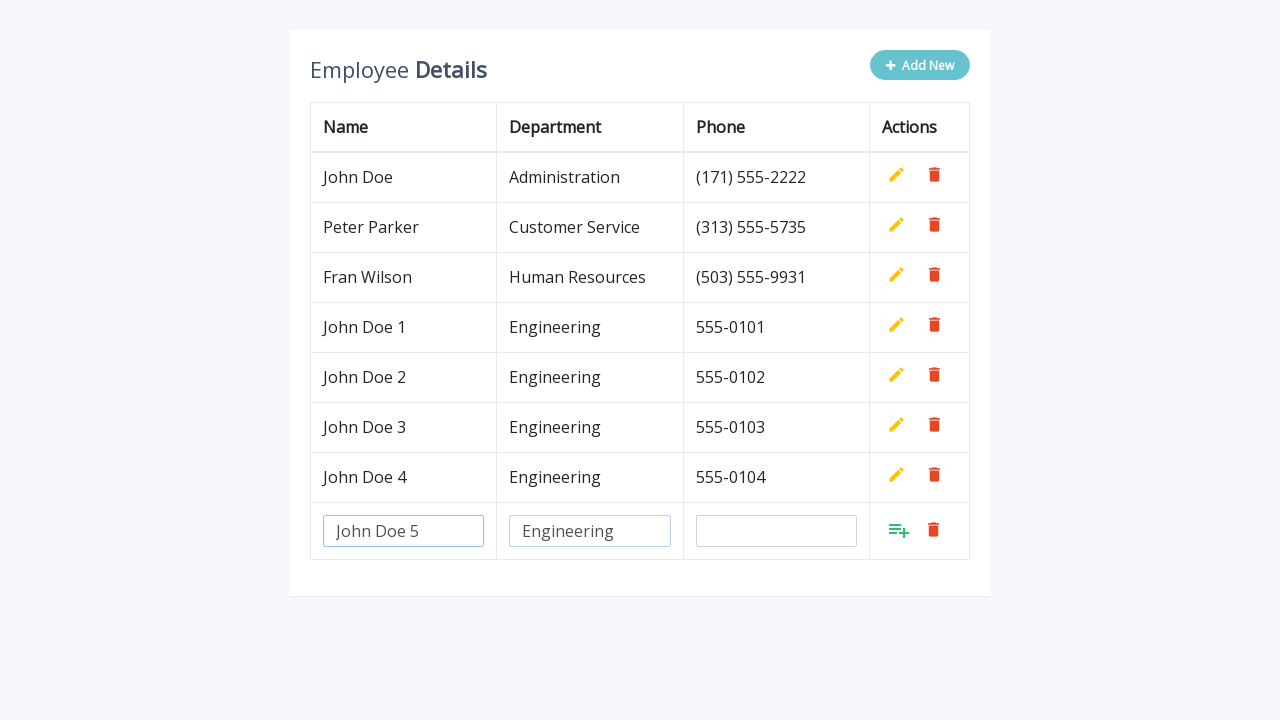

Filled phone field with '555-0105' on #phone
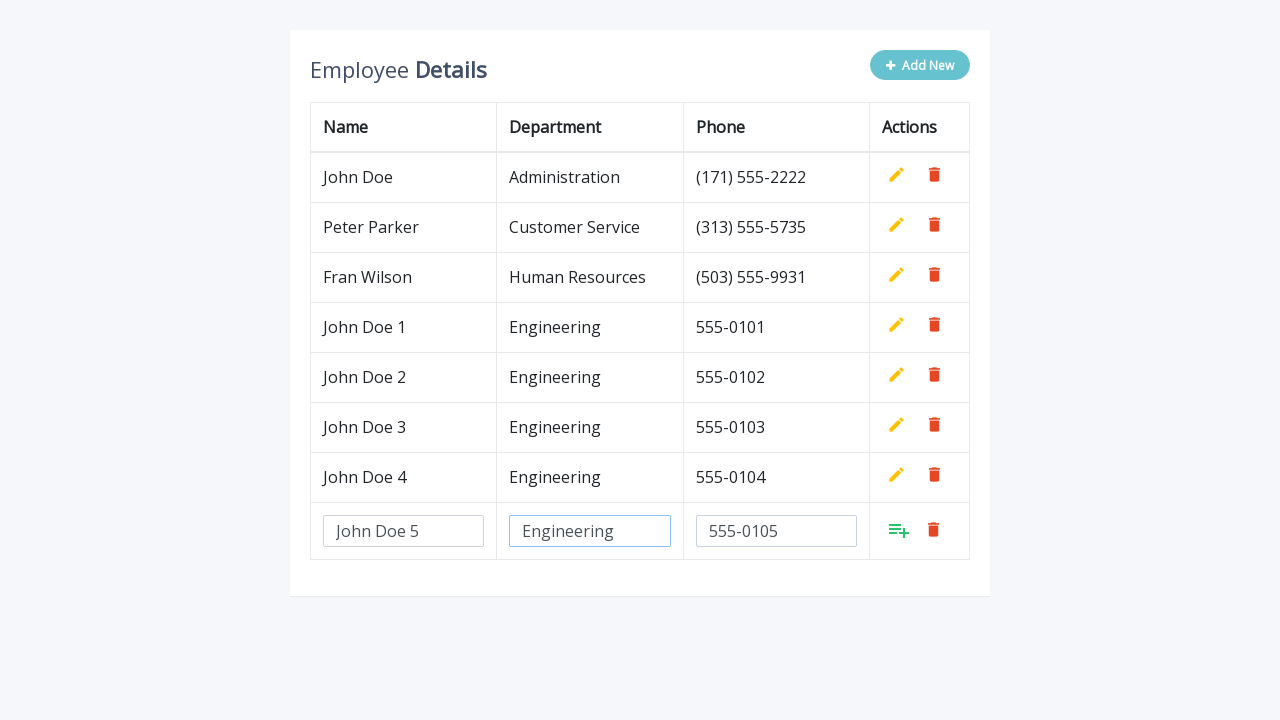

Clicked Add button to save row 5 at (899, 530) on //table[@class='table table-bordered']/tbody/tr[8]/td[4]/a
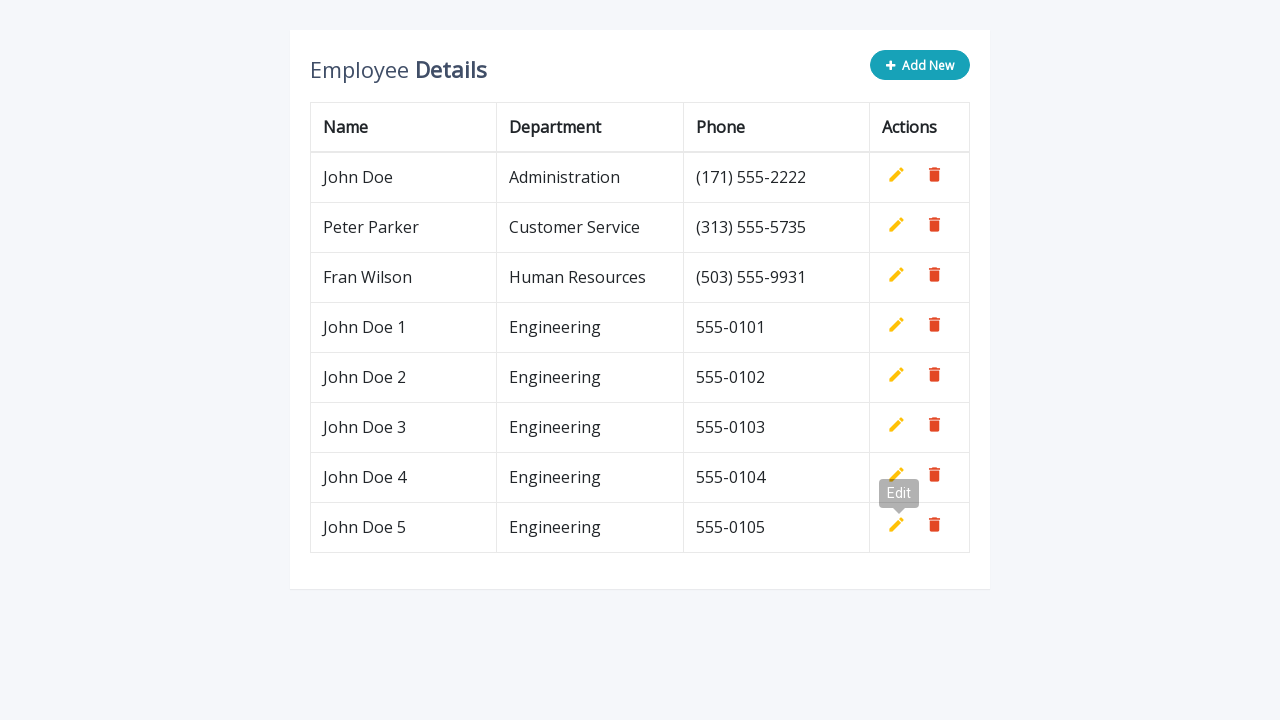

Waited 500ms before adding next row
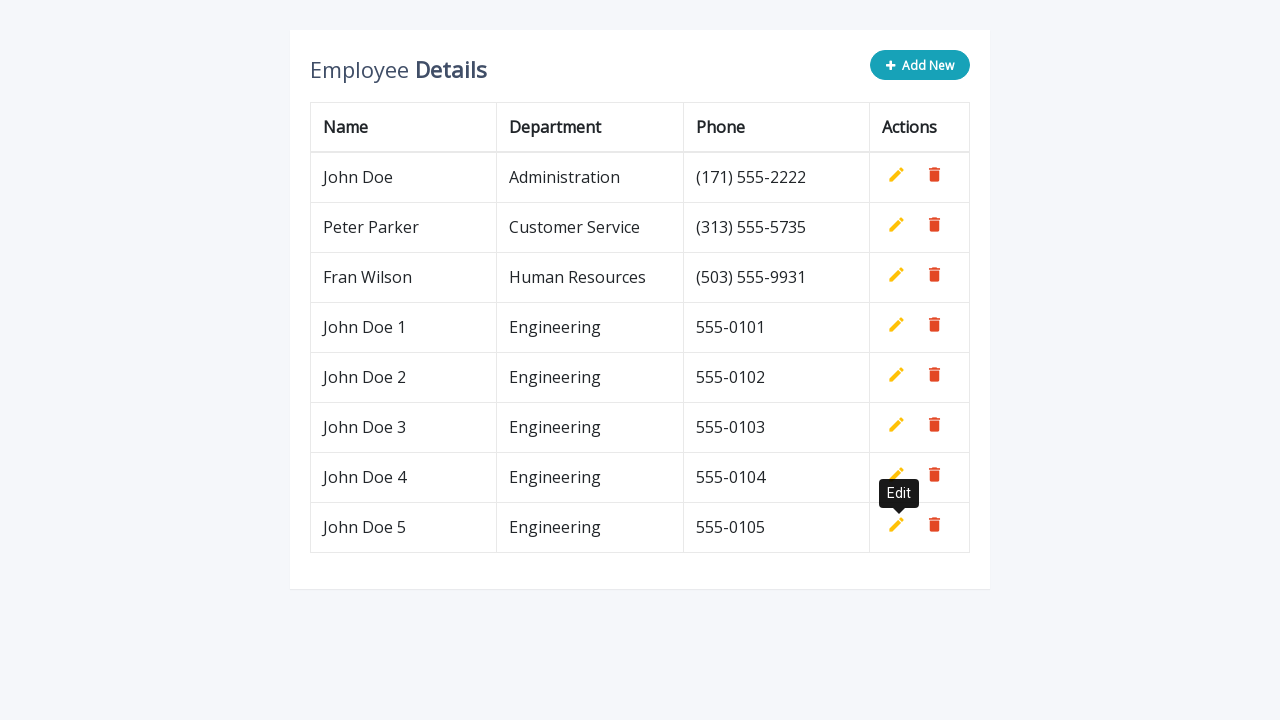

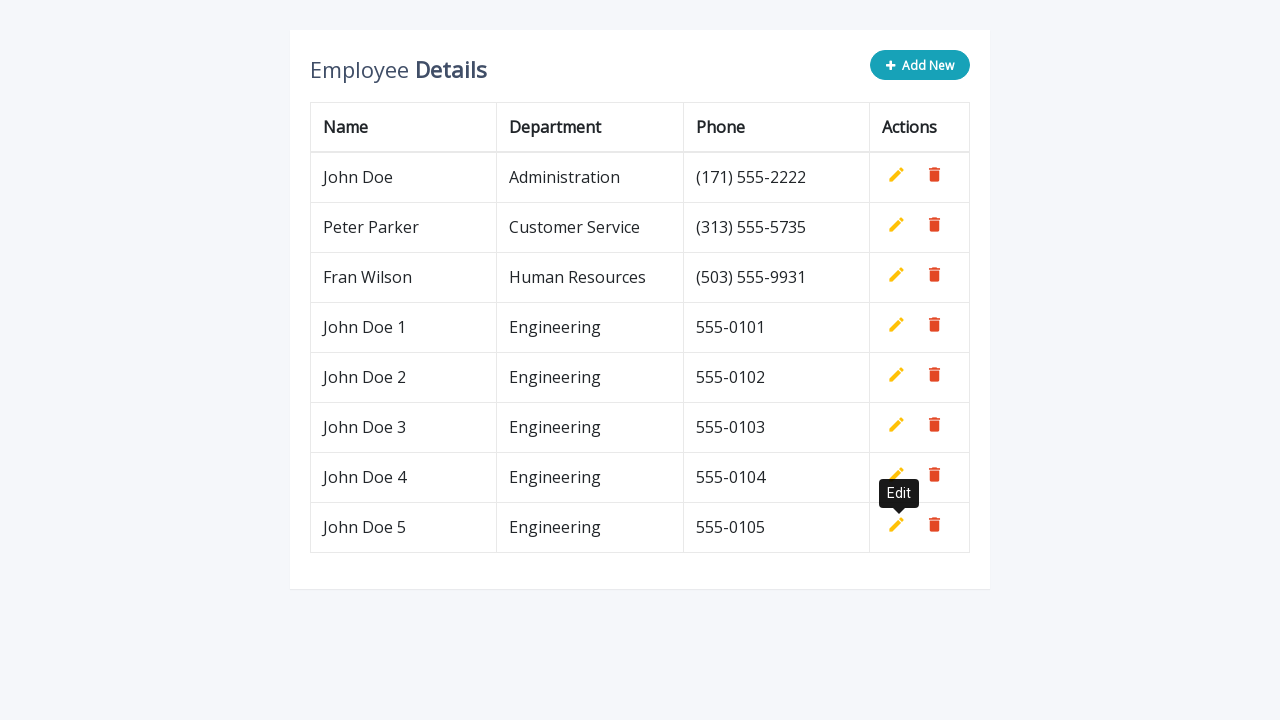